Tests Shadow DOM handling by searching for a book in a PWA application with shadow root elements

Starting URL: https://books-pwakit.appspot.com/

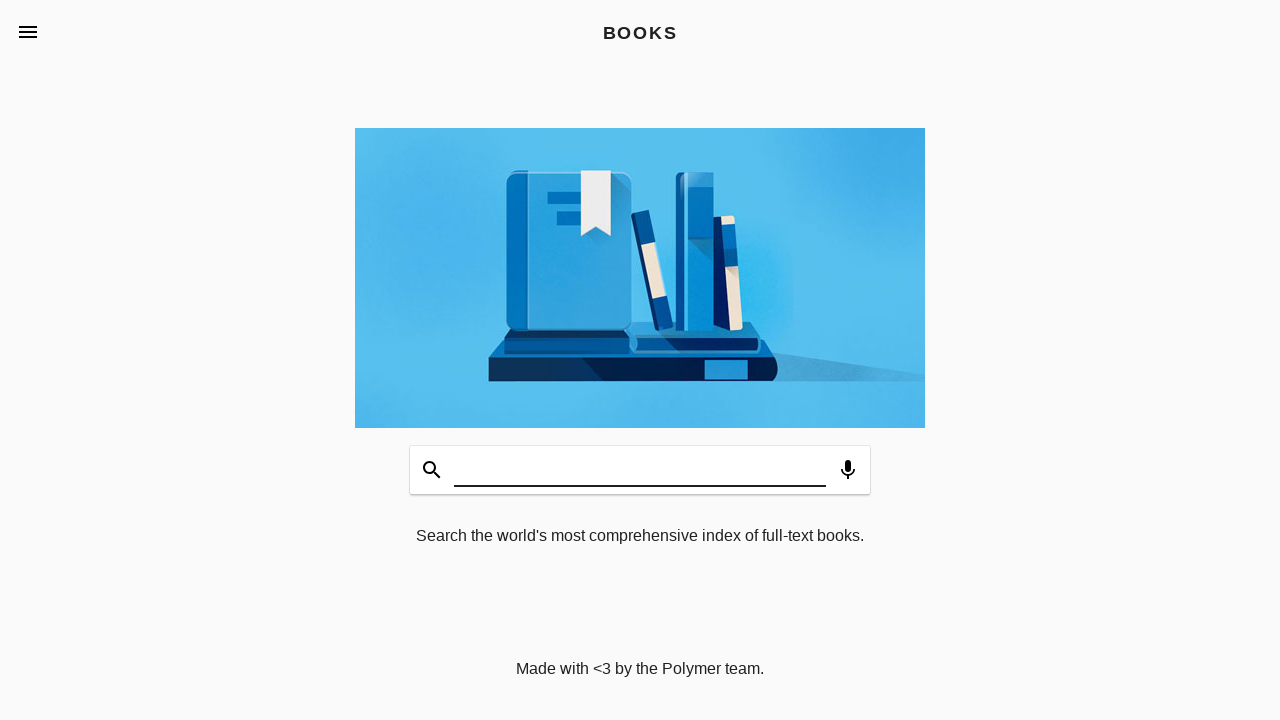

Filled search input with 'Math' in shadow DOM on book-app >> #input
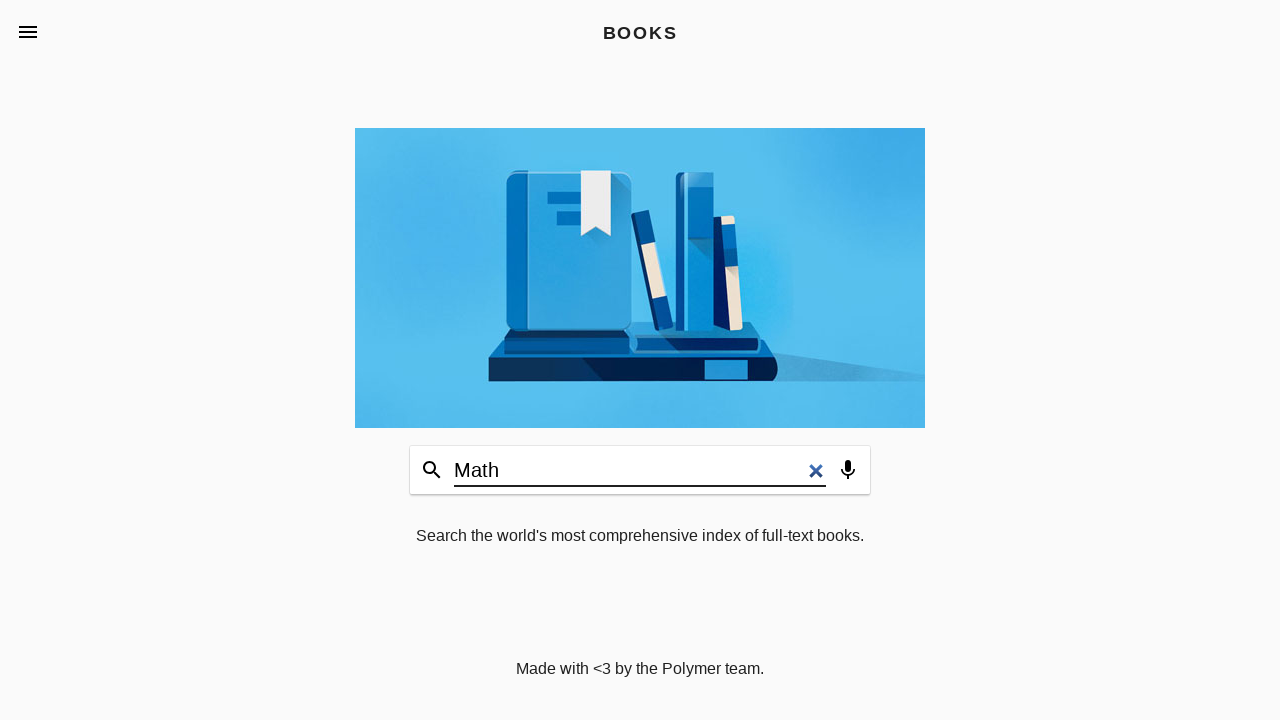

Pressed Enter to search for books on book-app >> #input
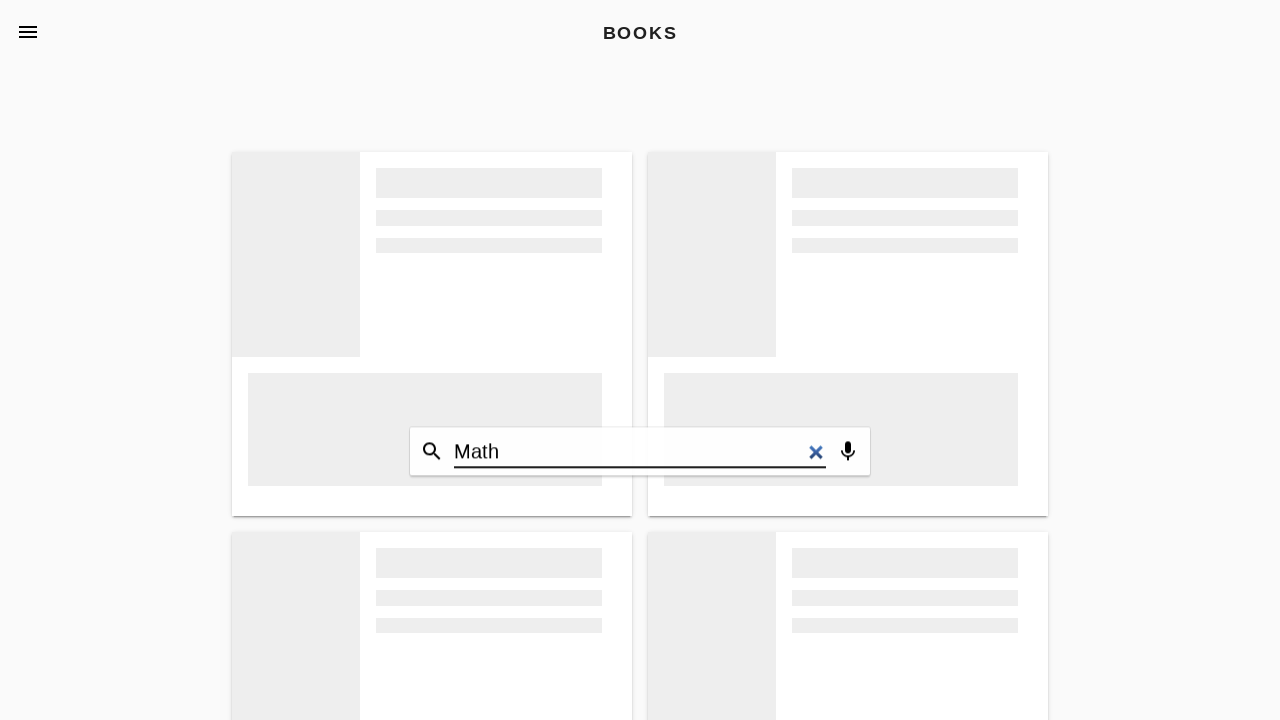

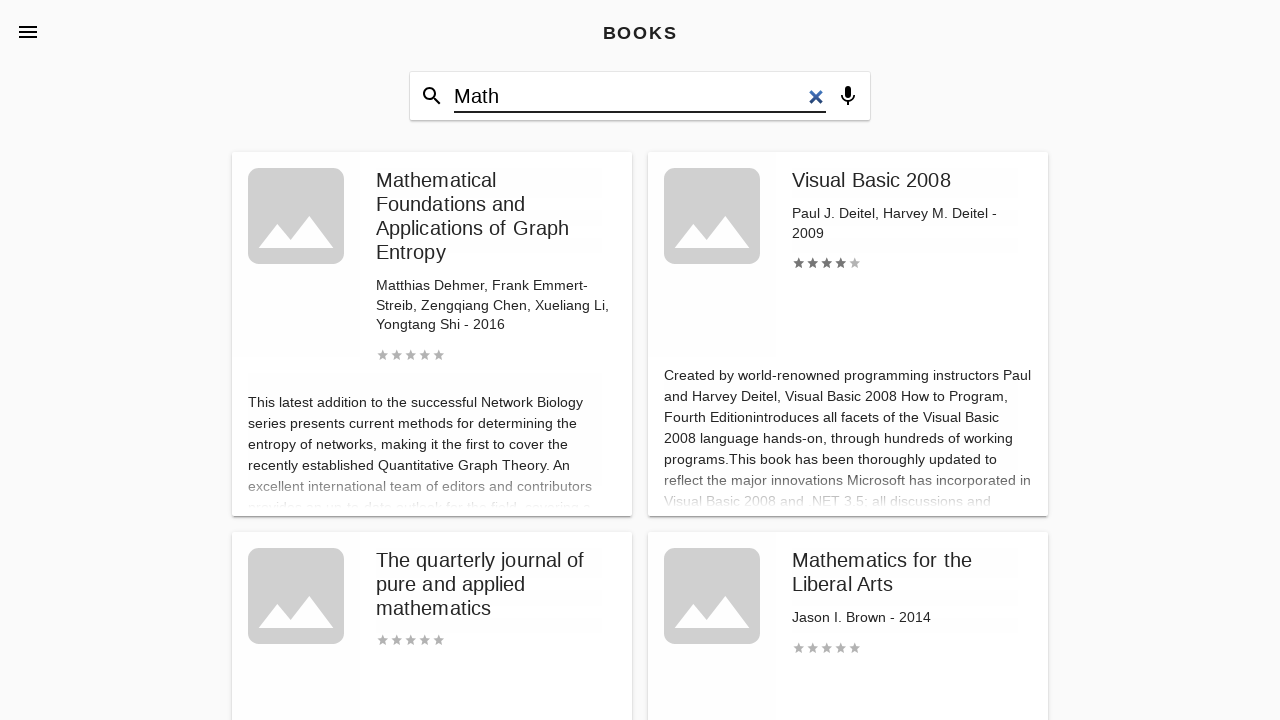